Navigates to sign-in page and tests that the password field accepts input

Starting URL: https://cannatrader-frontend.vercel.app/home

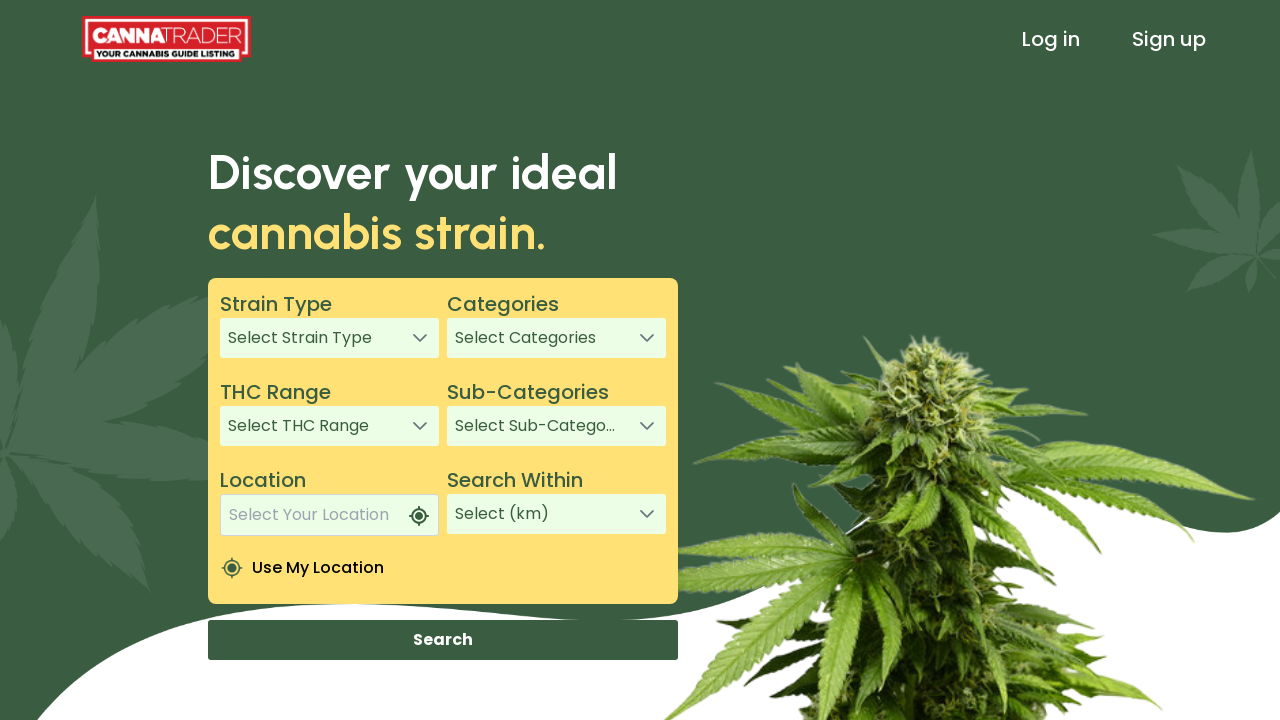

Clicked sign in link to navigate to login page at (1051, 39) on xpath=/html/body/app-root/app-header/div[1]/header/div[3]/a[1]
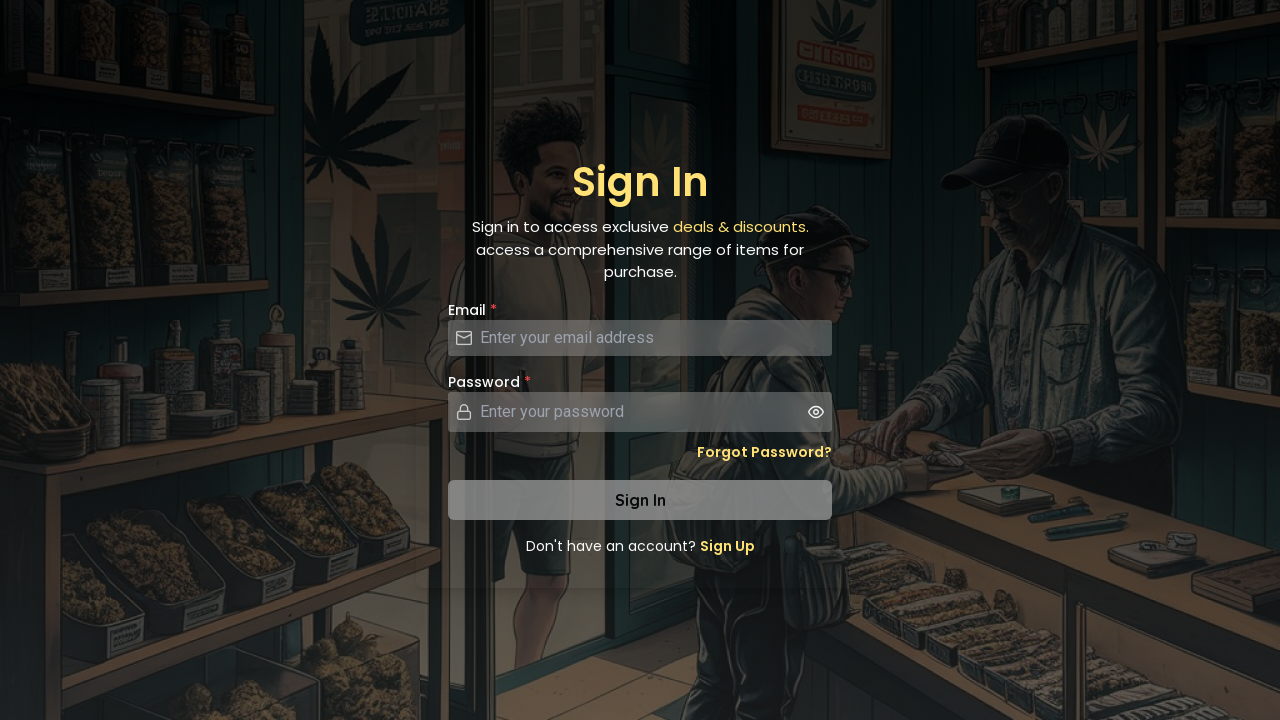

Password field loaded and is visible
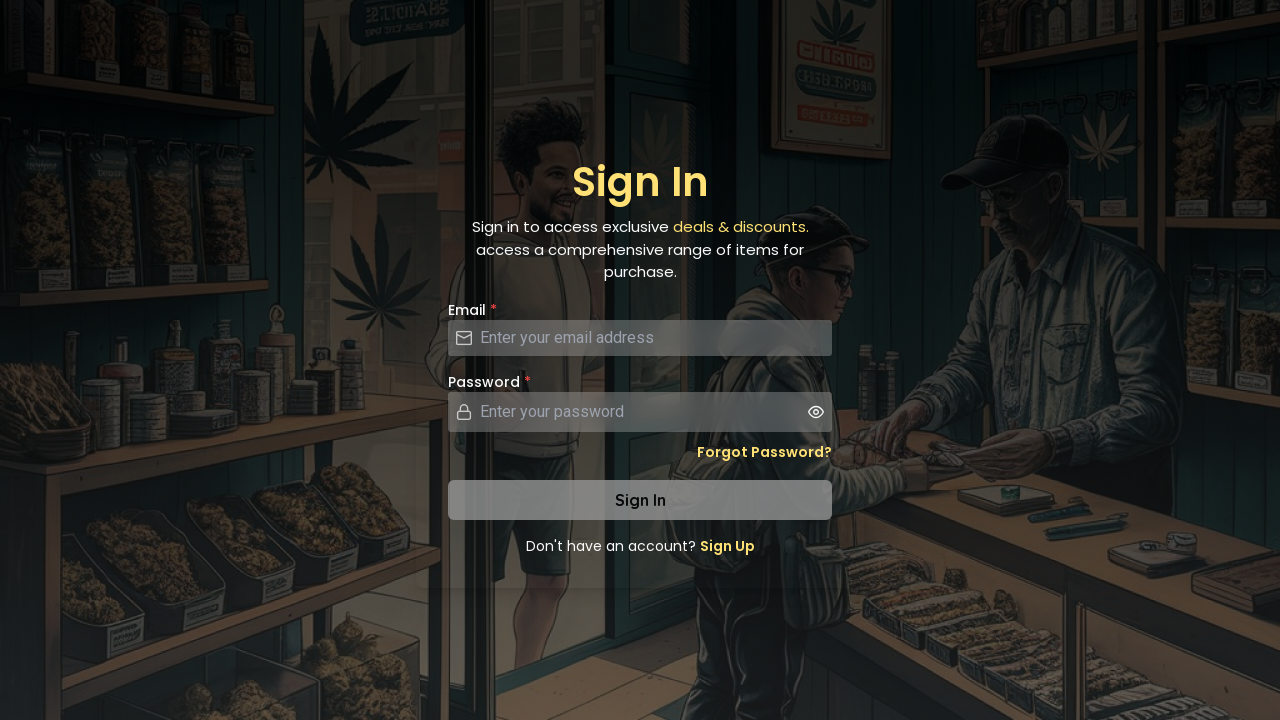

Filled password field with test password on input[placeholder='Enter your password']
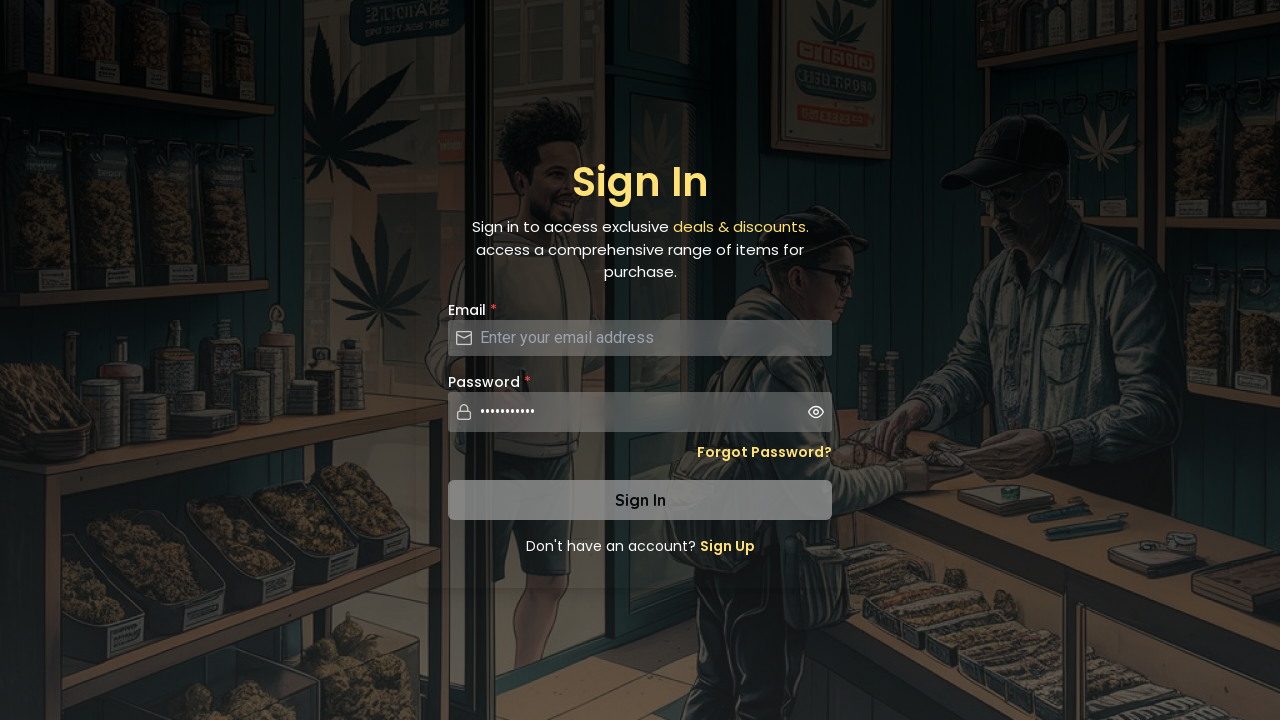

Verified that password field accepted the input correctly
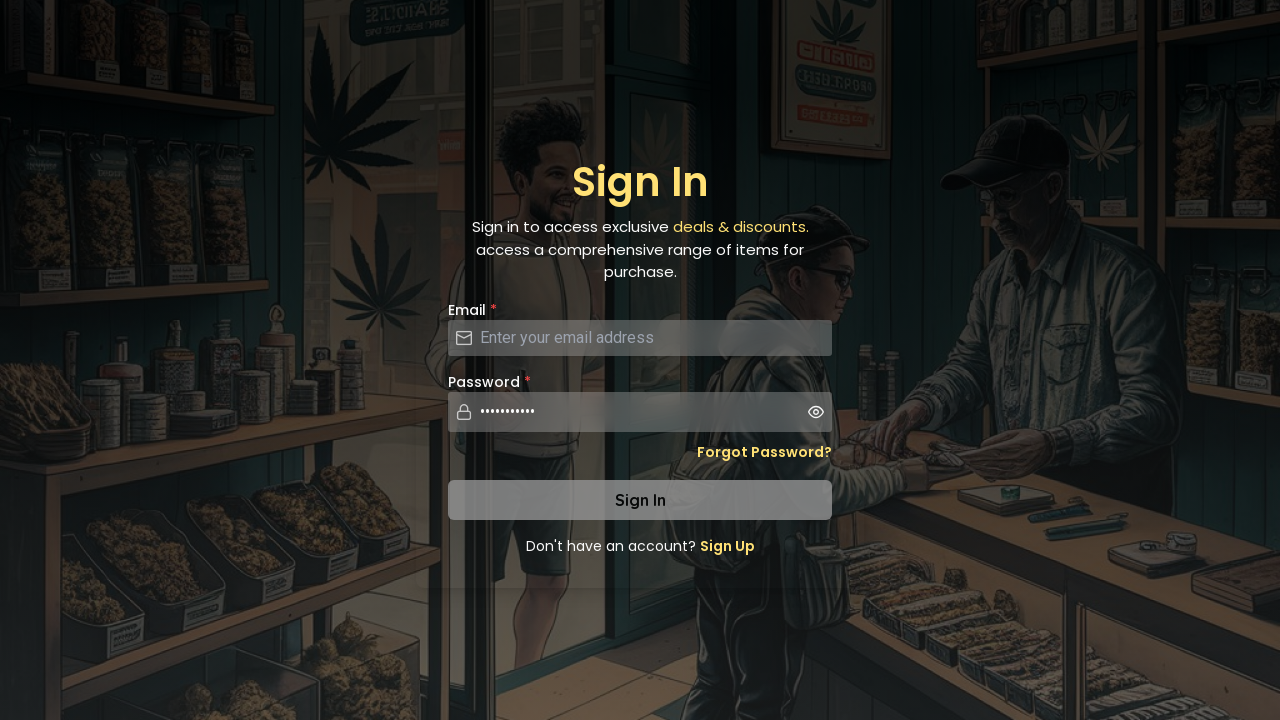

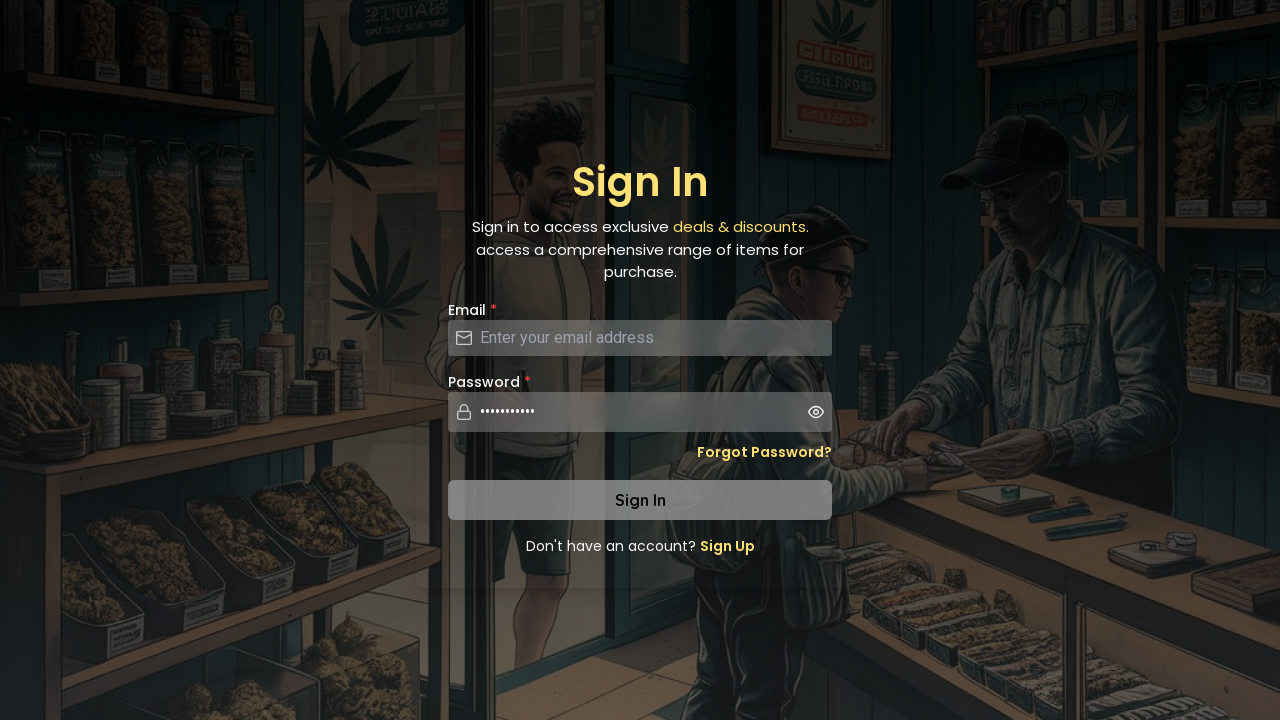